Navigates to BStackDemo e-commerce site, adds a product to cart, and verifies the cart displays with the correct product

Starting URL: https://www.bstackdemo.com

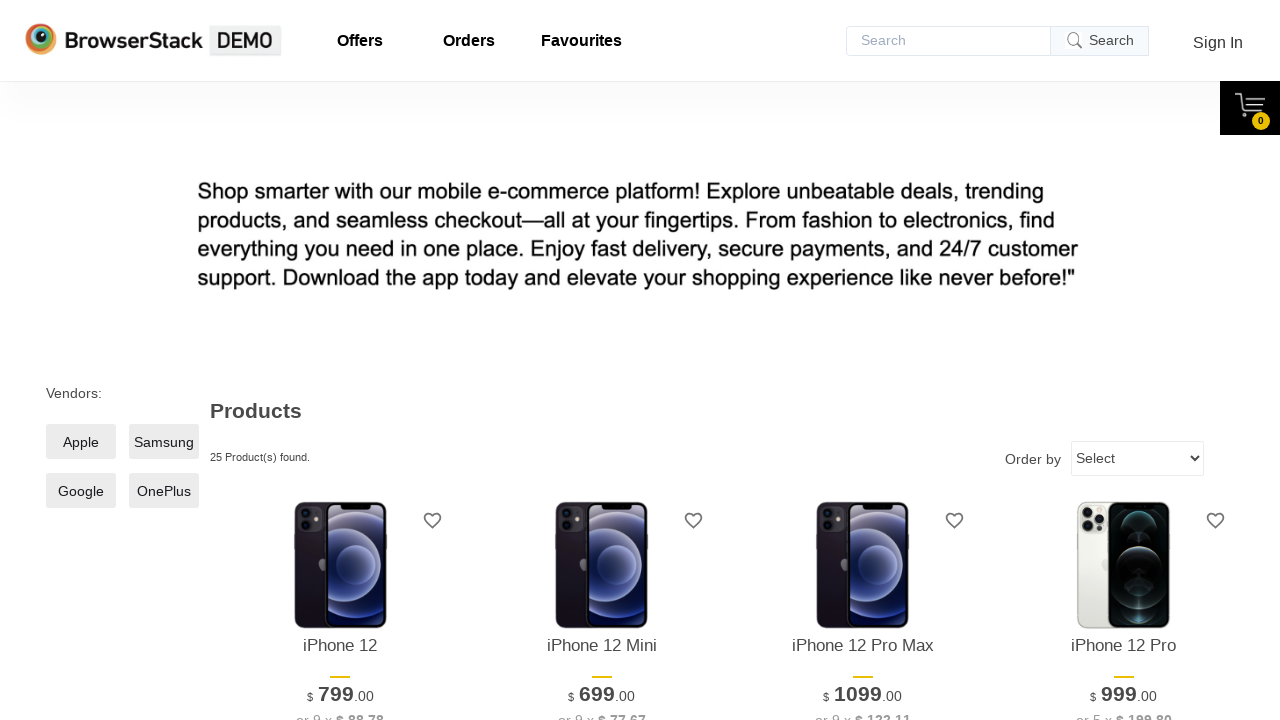

Waited for first product to be visible
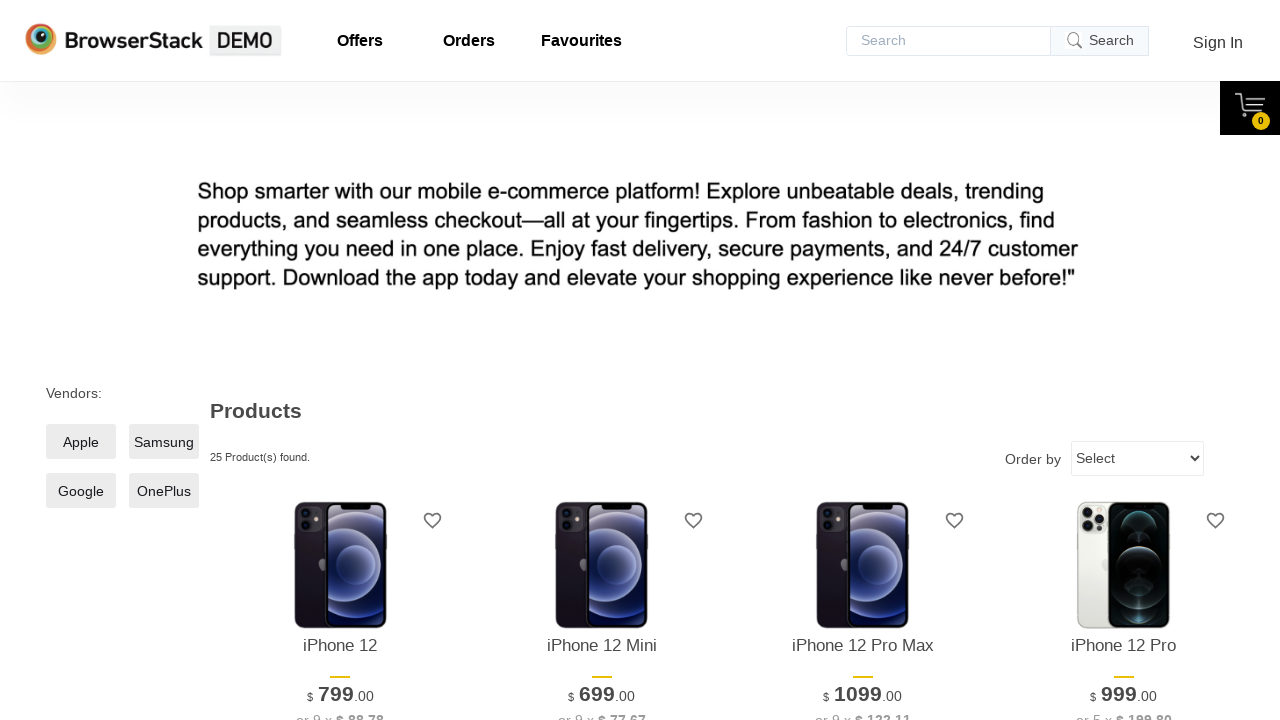

Clicked add to cart button for first product at (340, 361) on xpath=//*[@id='1']/div[4]
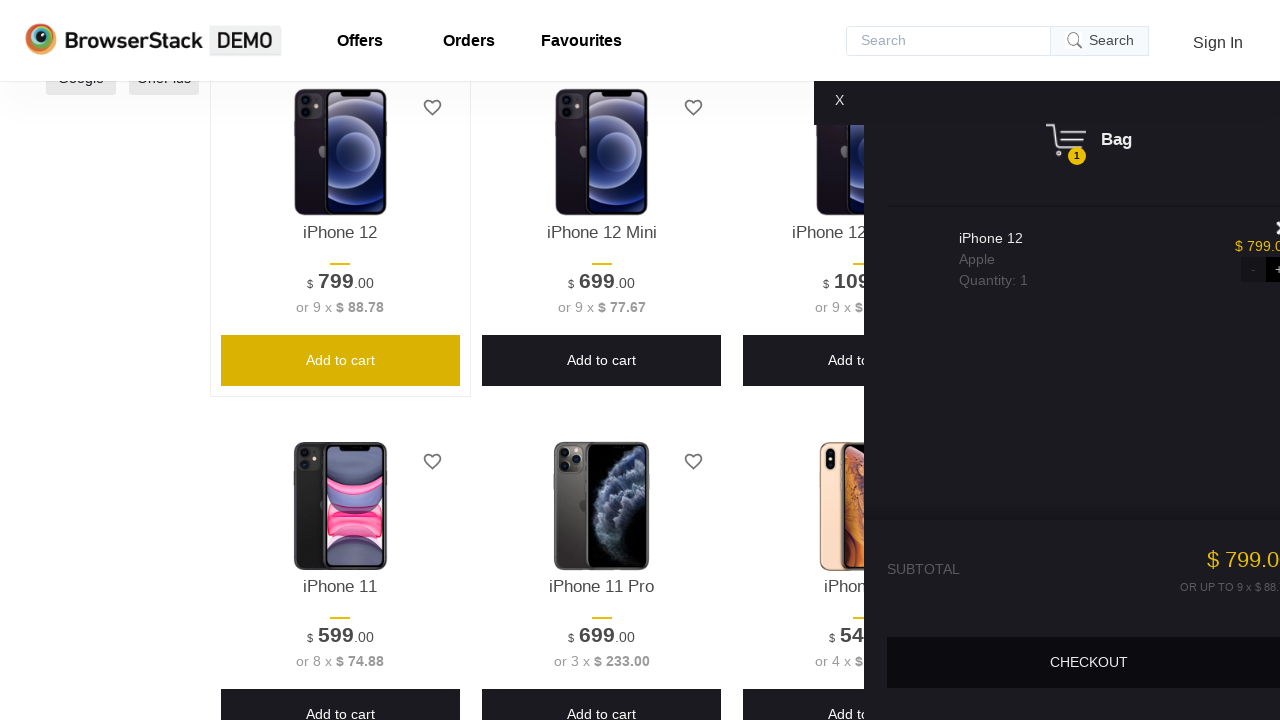

Cart displayed with product
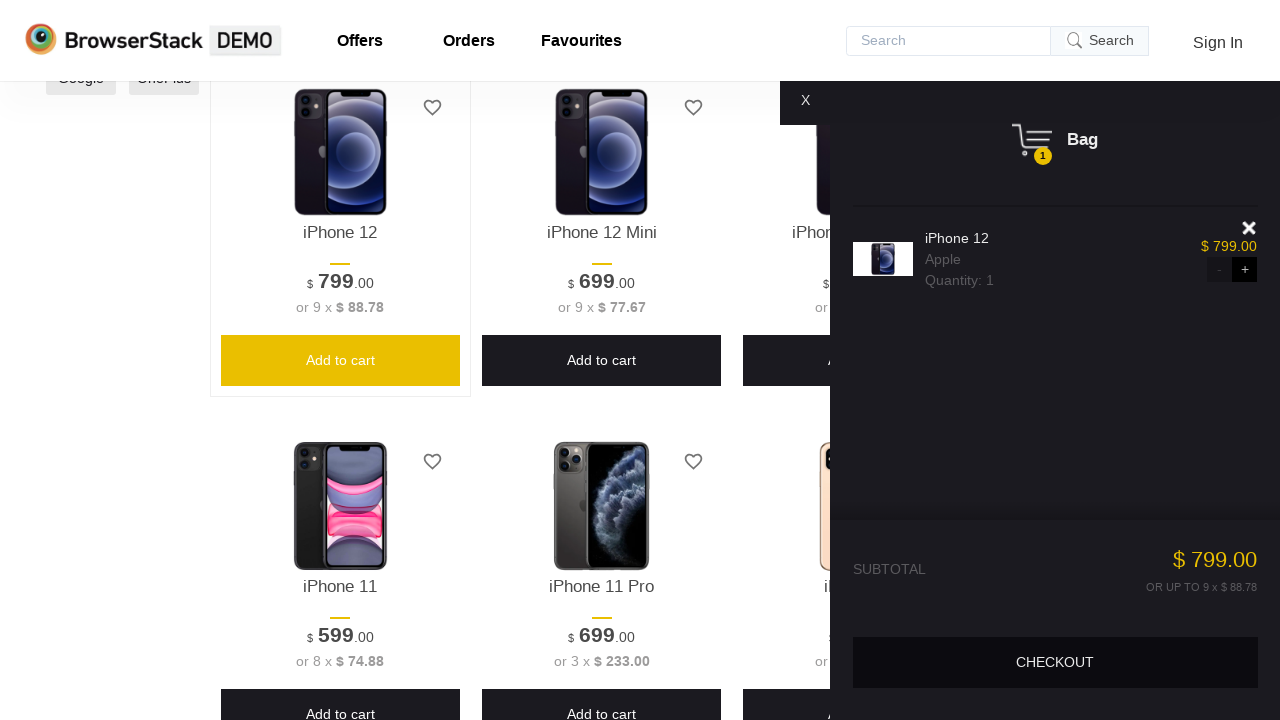

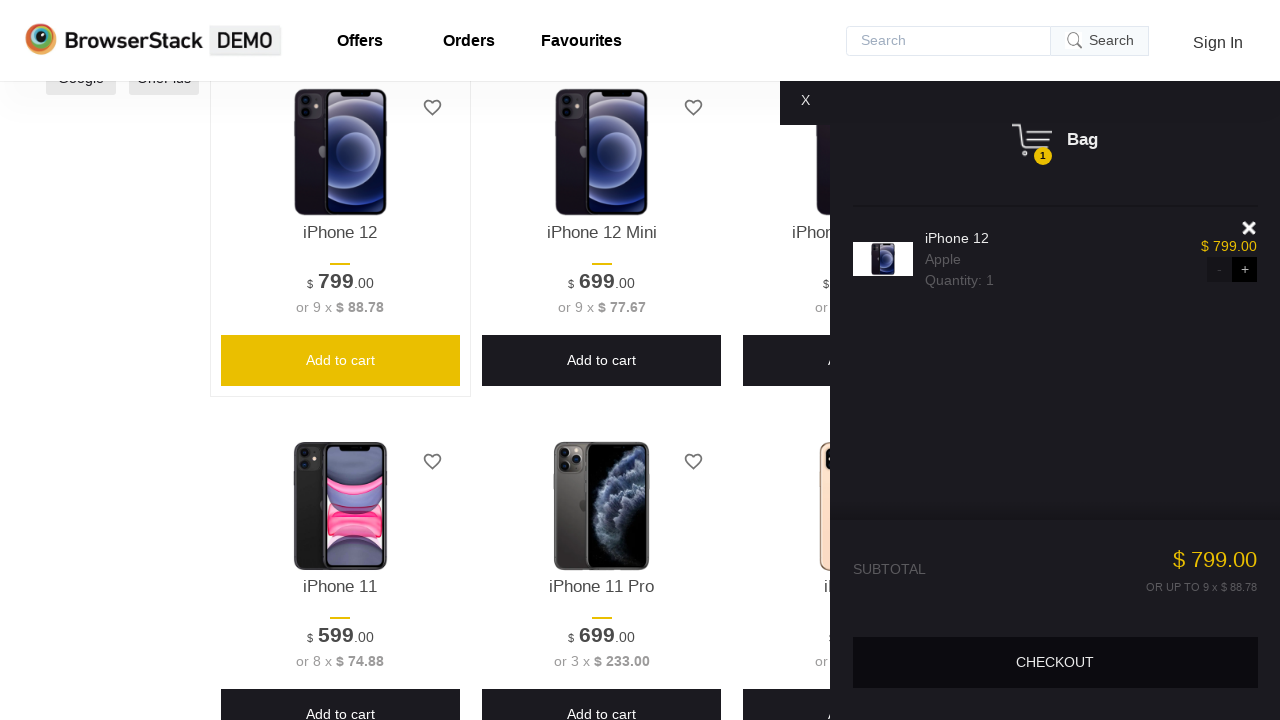